Tests DataTable sorting functionality by changing display length to 100 entries and clicking various column headers to verify both ascending and descending sort order works correctly

Starting URL: https://common.olemiss.edu/_js/datatables/examples/data_sources/js_array.html

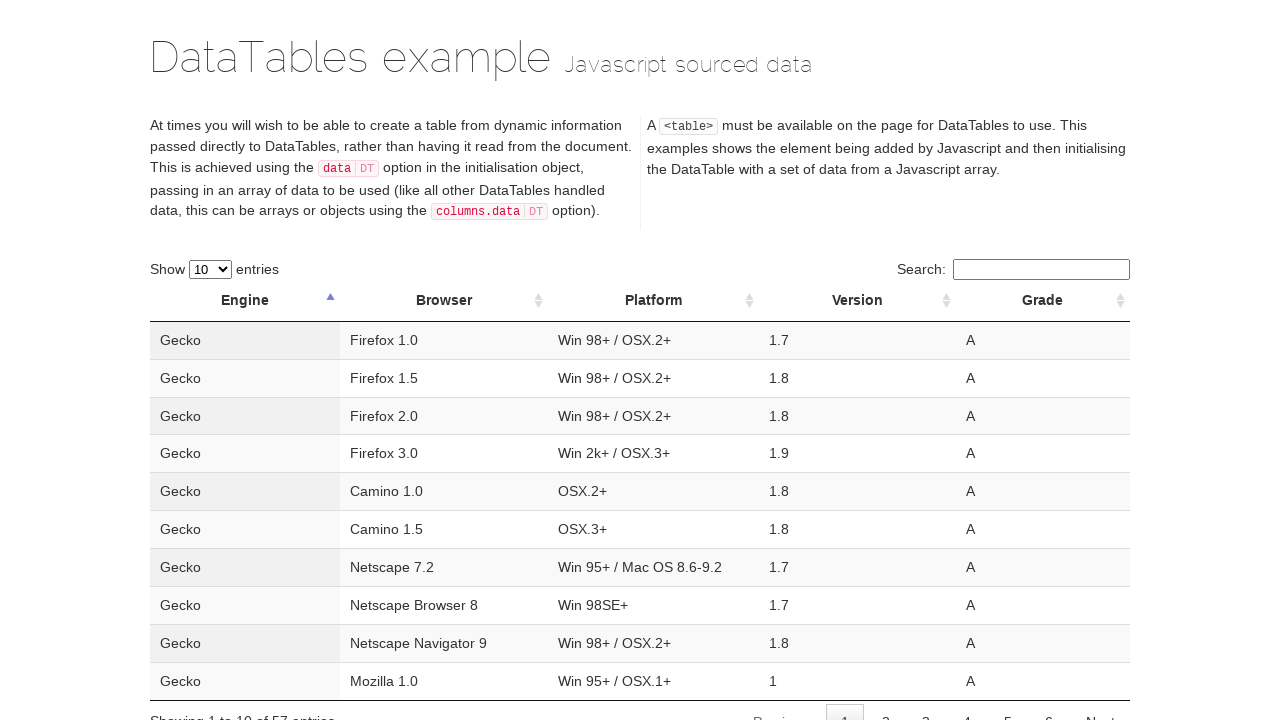

Changed display length to 100 entries on select[name='example_length']
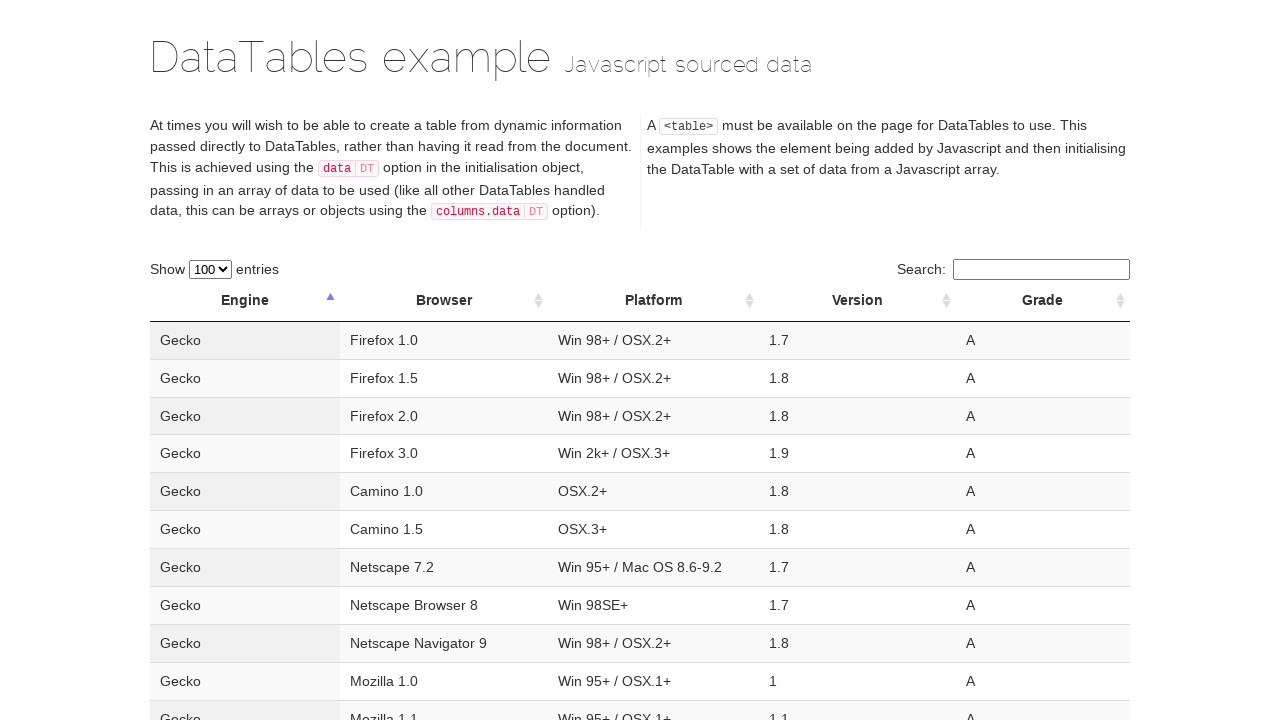

Clicked Engine column header for ascending sort at (245, 301) on xpath=//th[.='Engine']
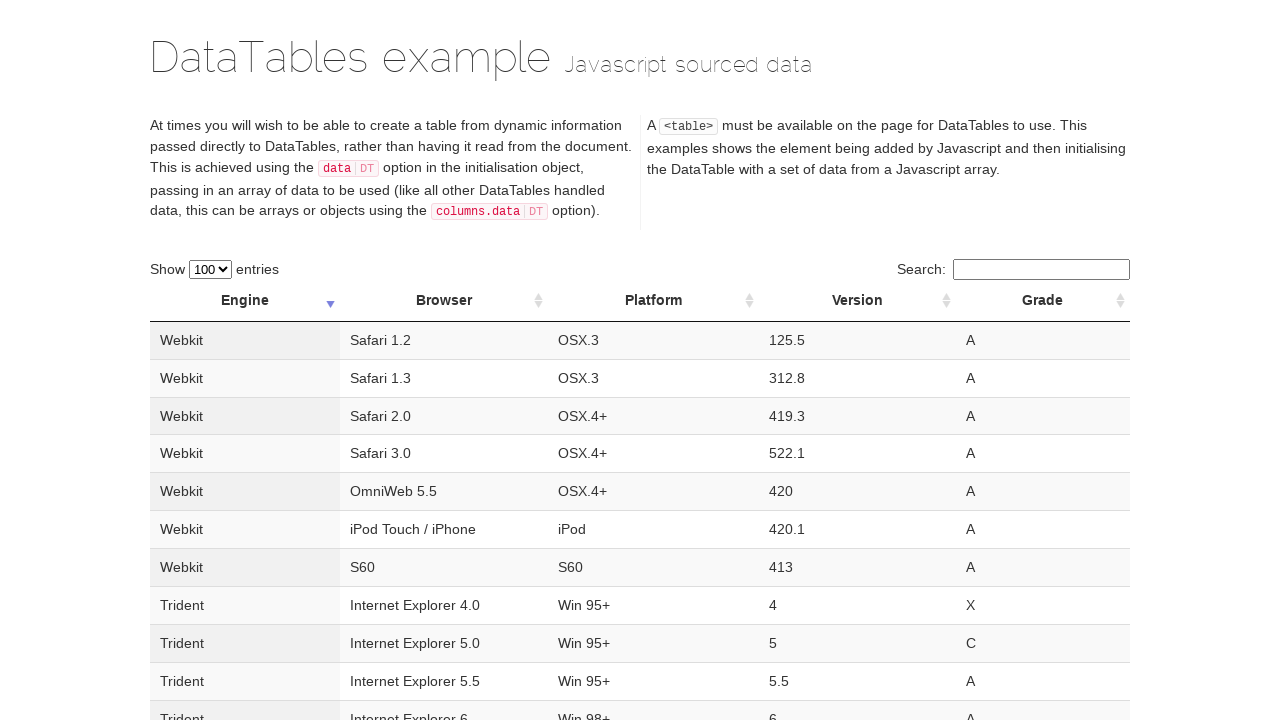

Waited for Engine sort to complete
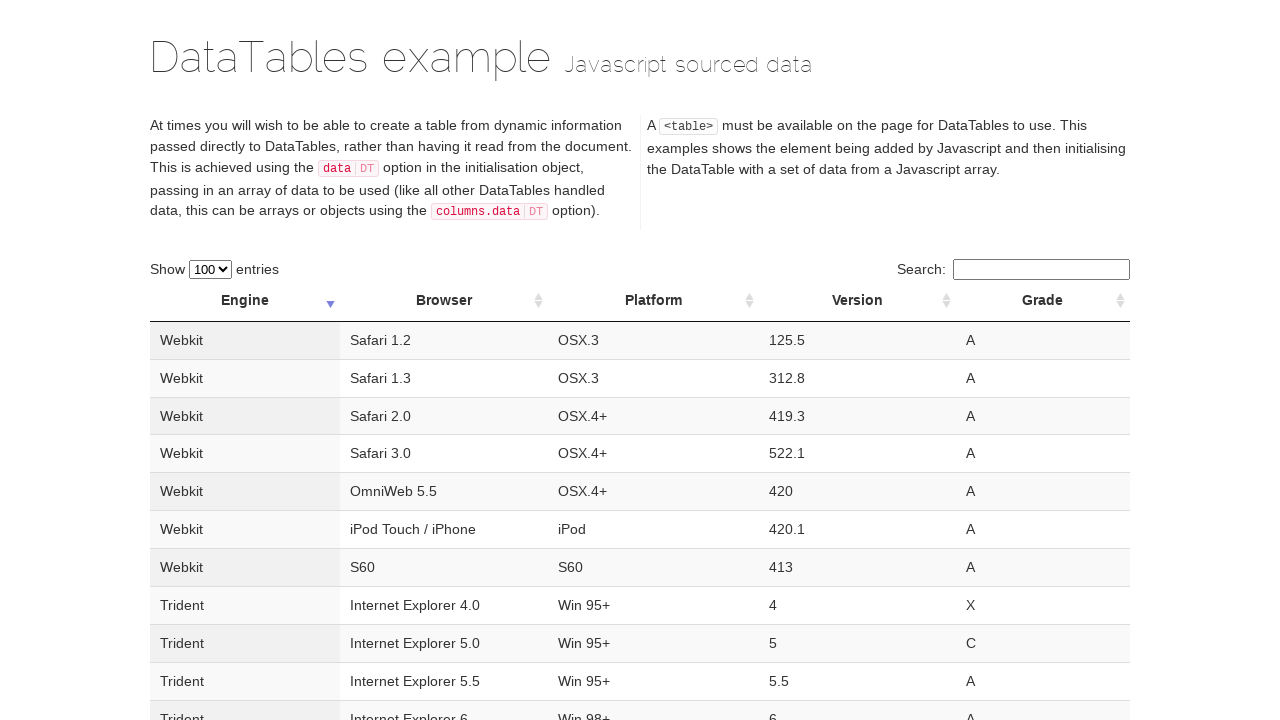

Clicked Browser column header for ascending sort at (444, 301) on xpath=//th[.='Browser']
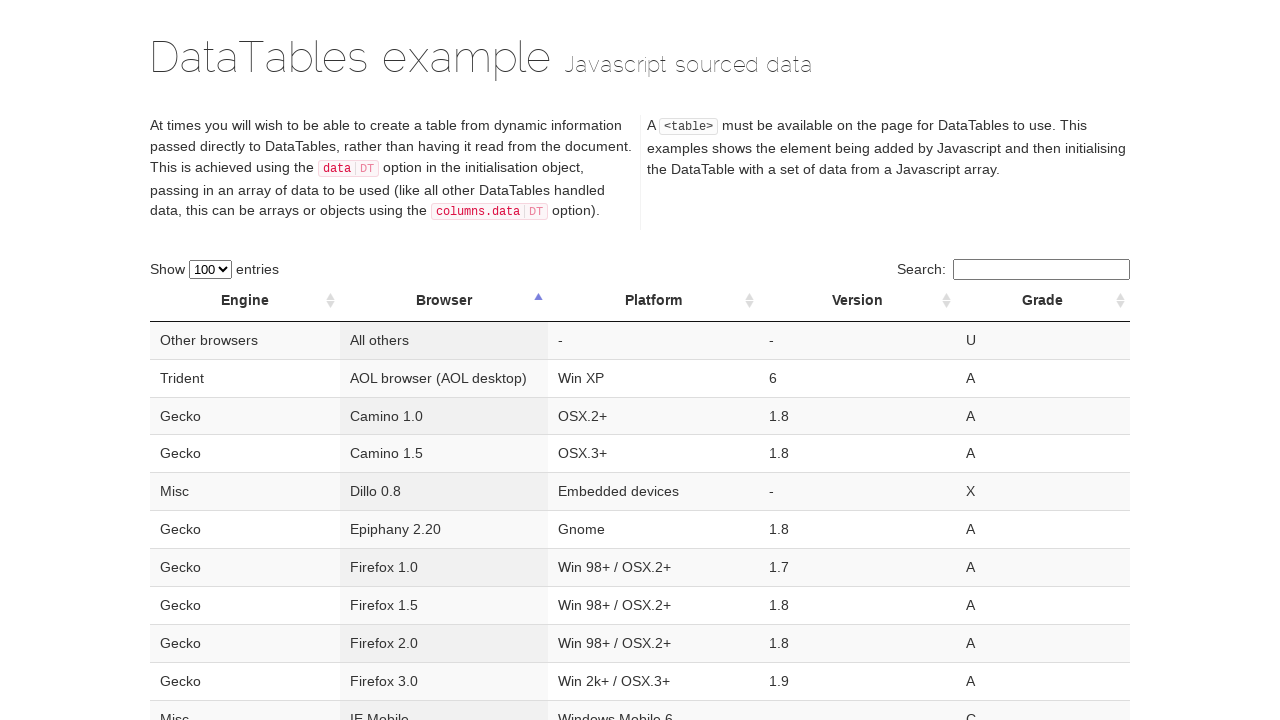

Waited for Browser sort to complete
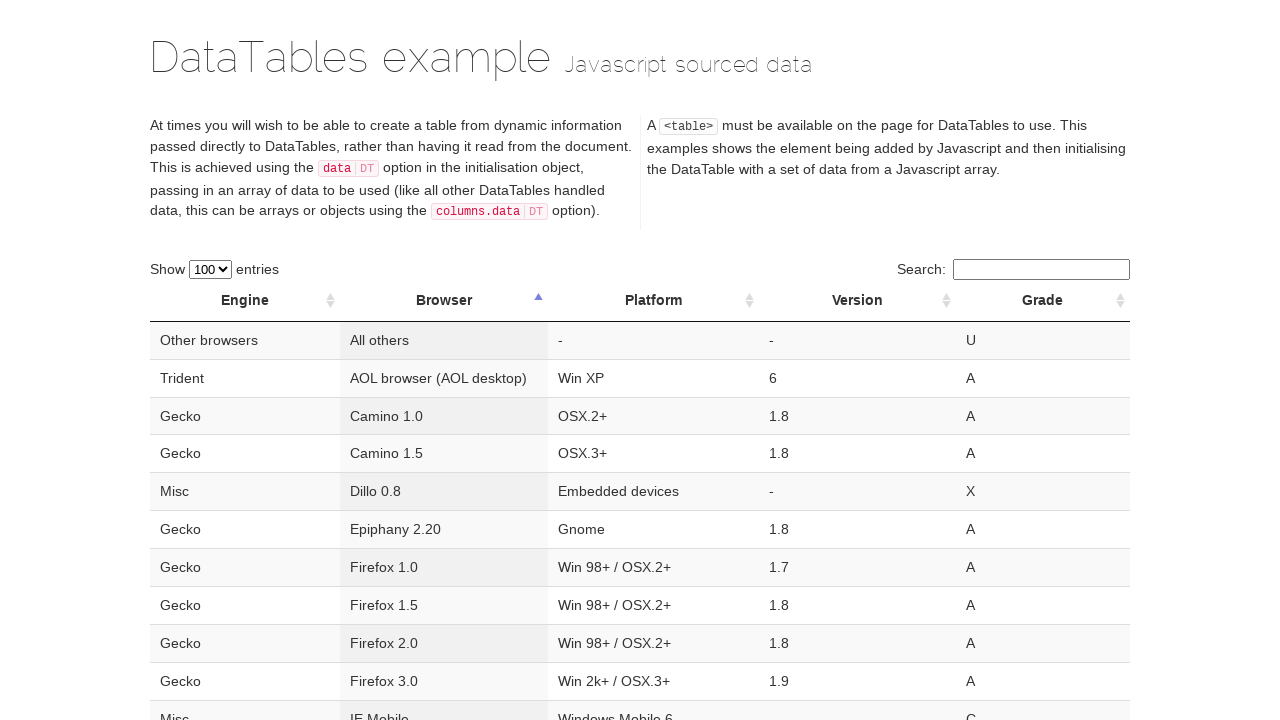

Clicked Platform column header for ascending sort at (653, 301) on xpath=//th[.='Platform']
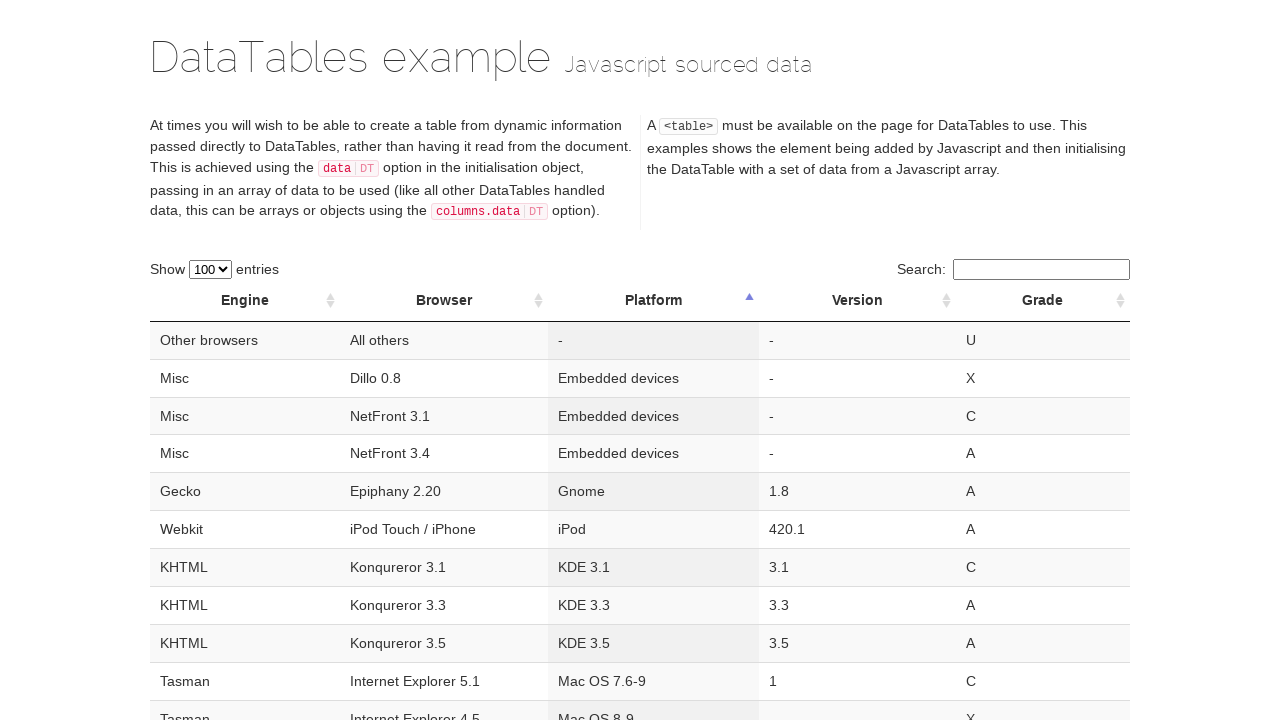

Waited for Platform sort to complete
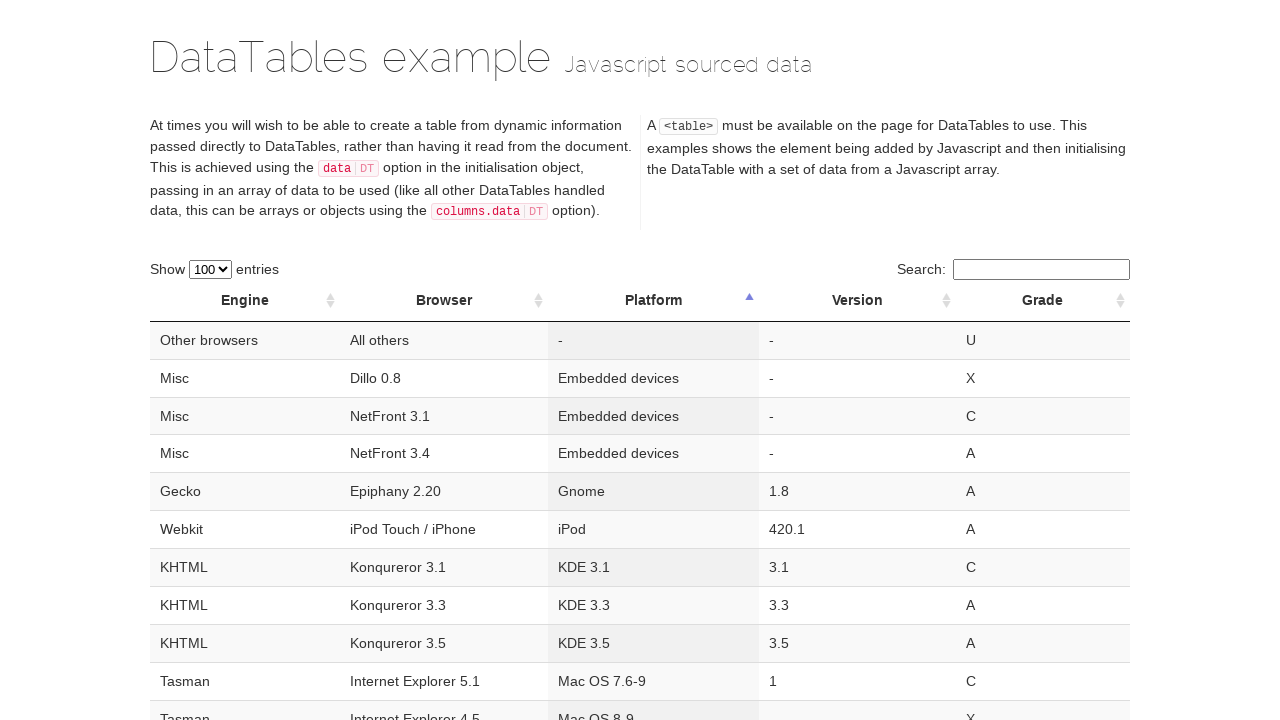

Clicked Version column header for ascending sort at (857, 301) on xpath=//th[.='Version']
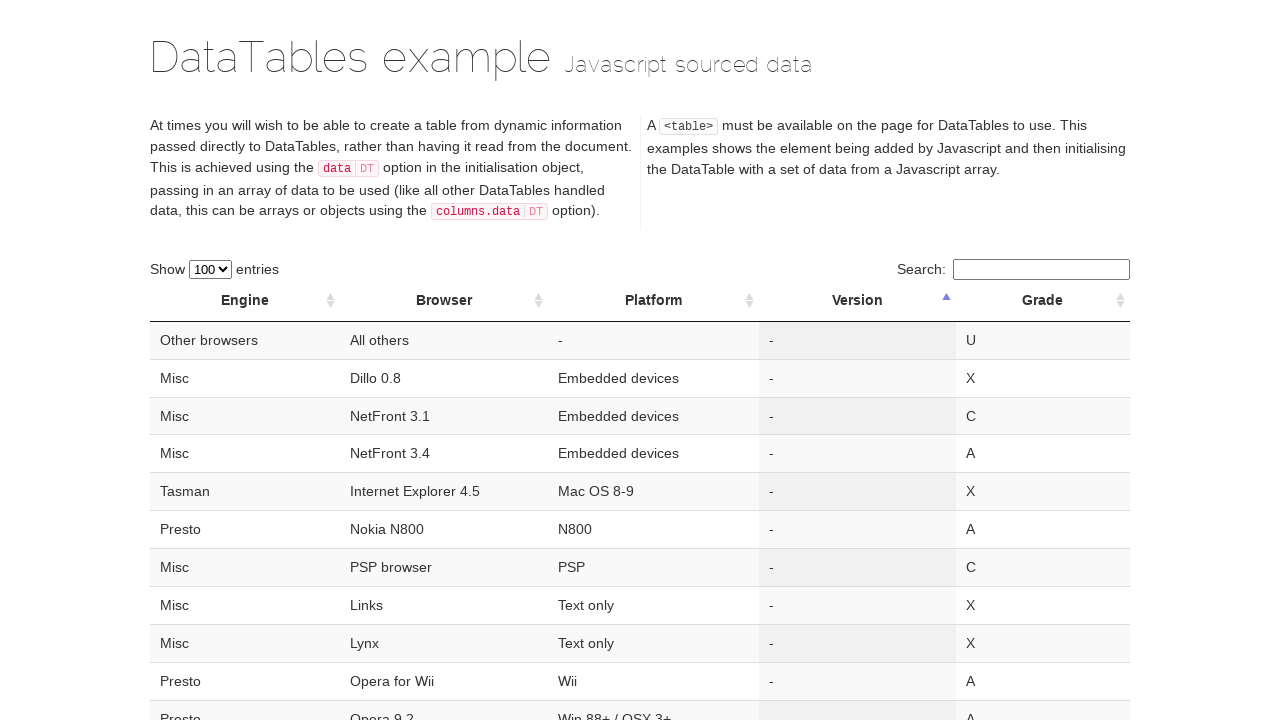

Waited for Version sort to complete
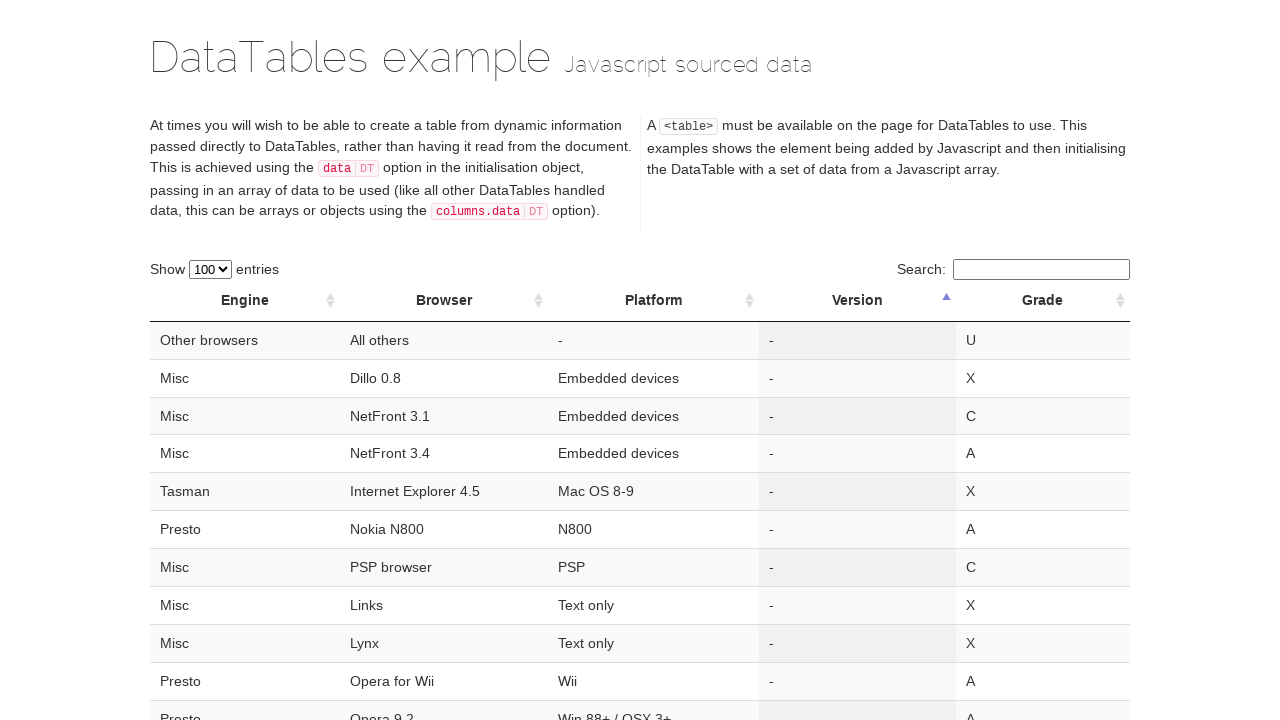

Clicked Grade column header for ascending sort at (1043, 301) on xpath=//th[.='Grade']
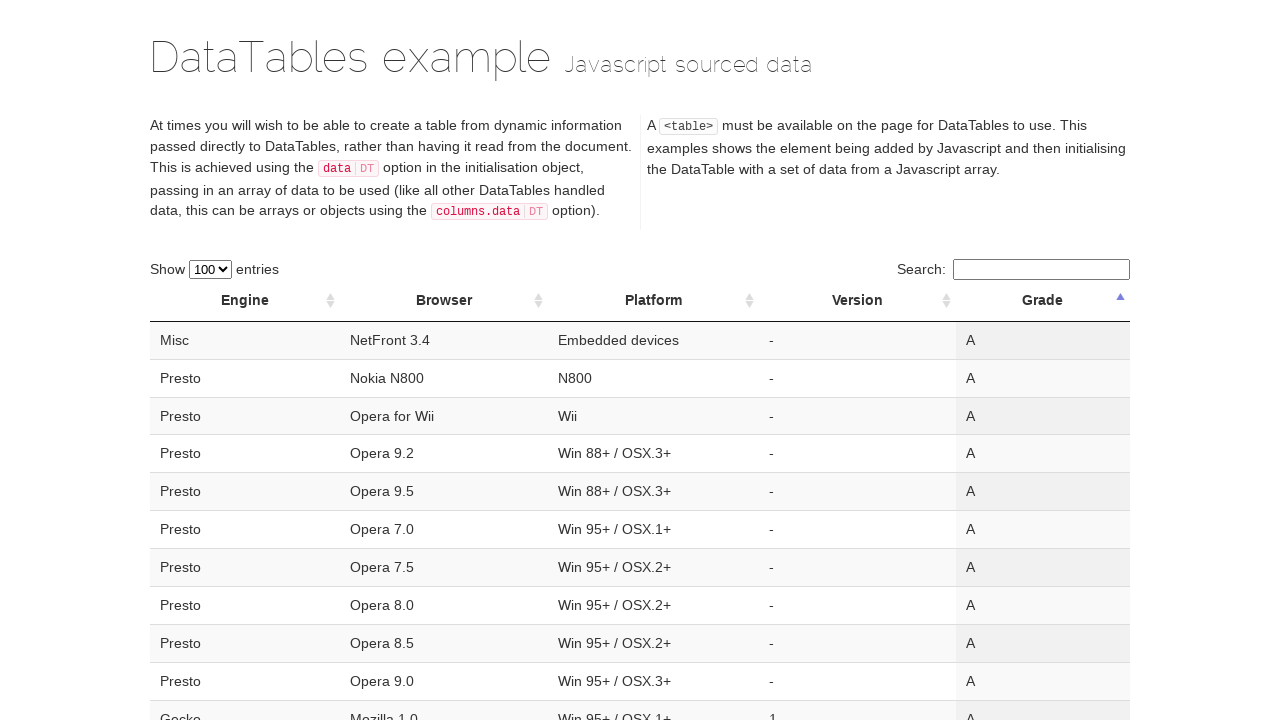

Waited for Grade sort to complete
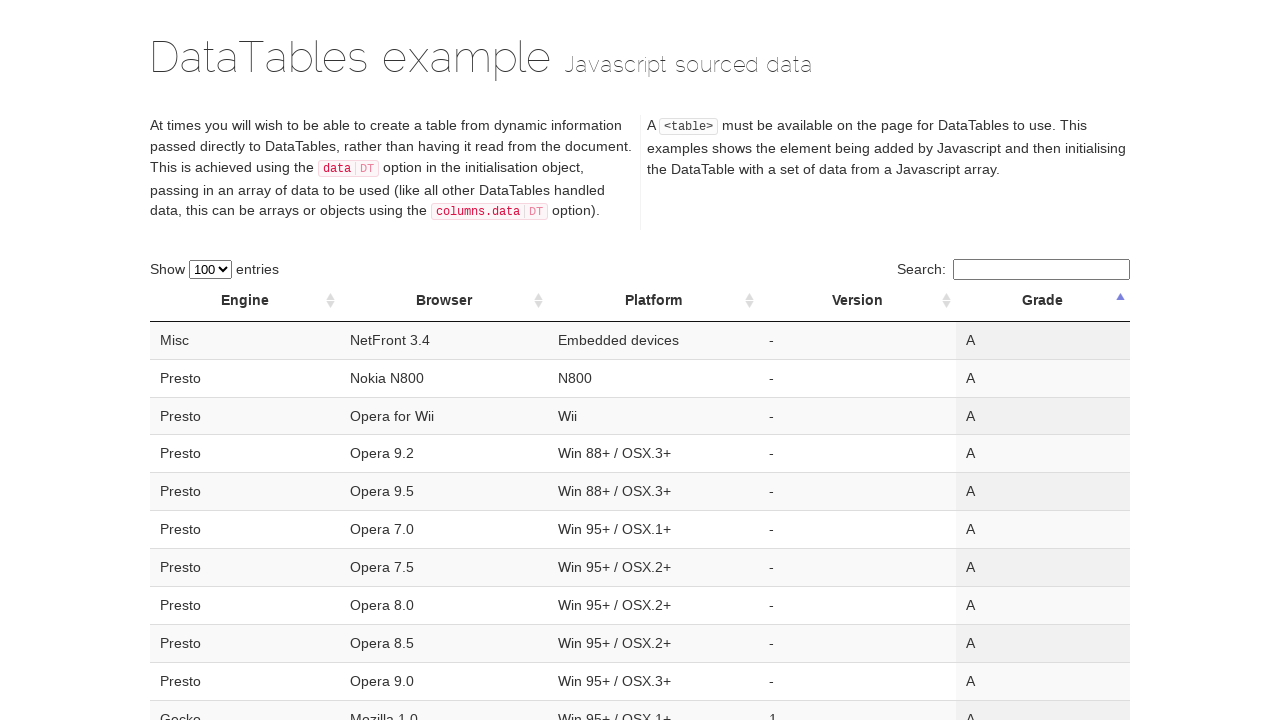

Clicked Engine column header for descending sort at (245, 301) on xpath=//th[.='Engine']
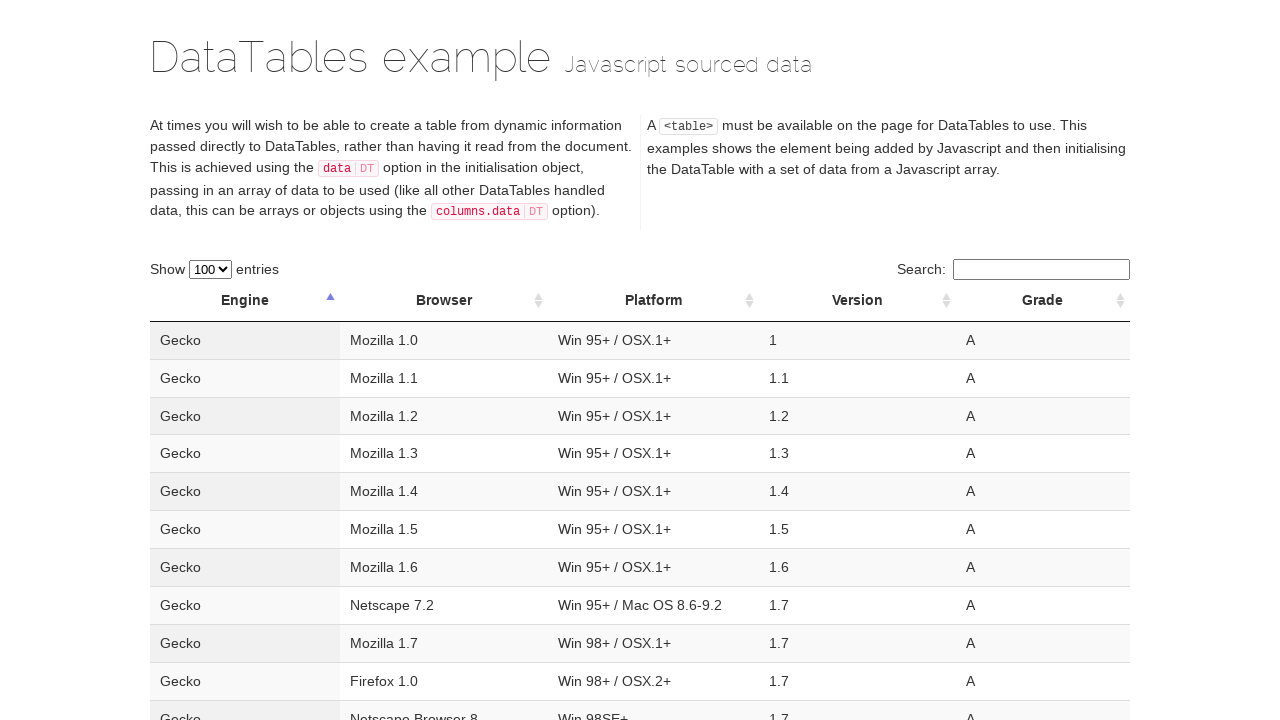

Waited for Engine descending sort to complete
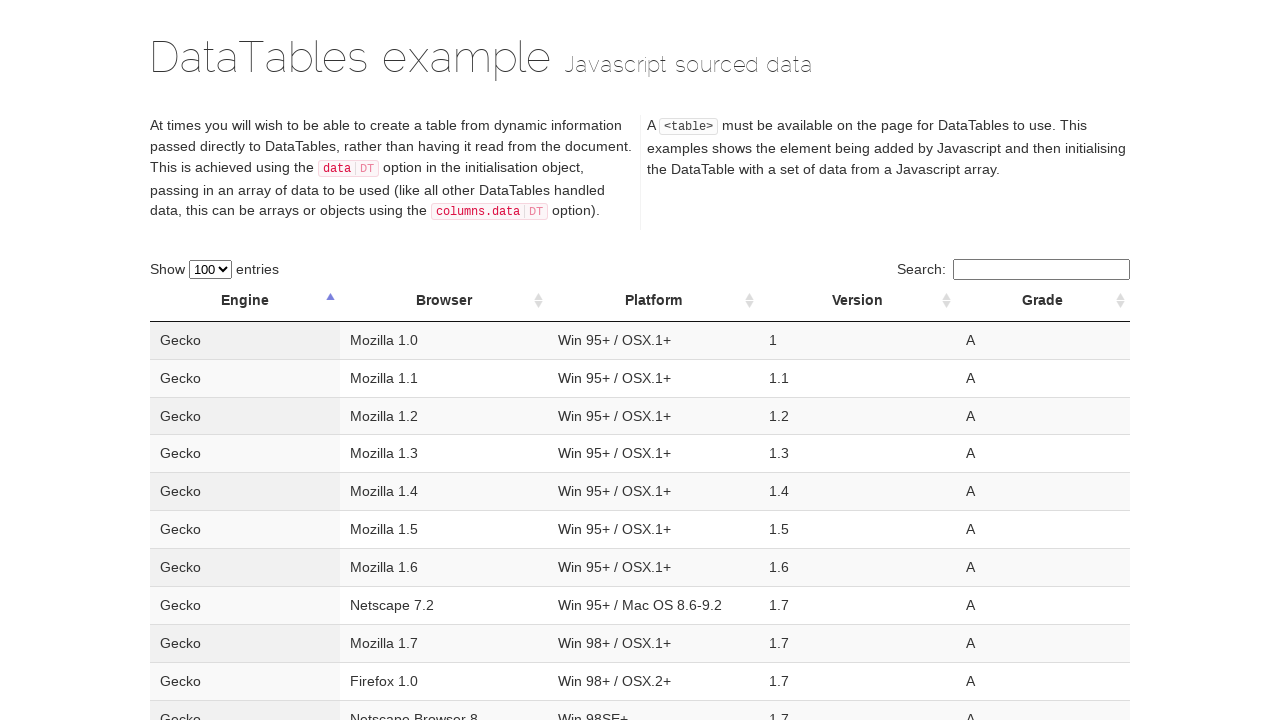

Clicked Browser column header for descending sort at (444, 301) on xpath=//th[.='Browser']
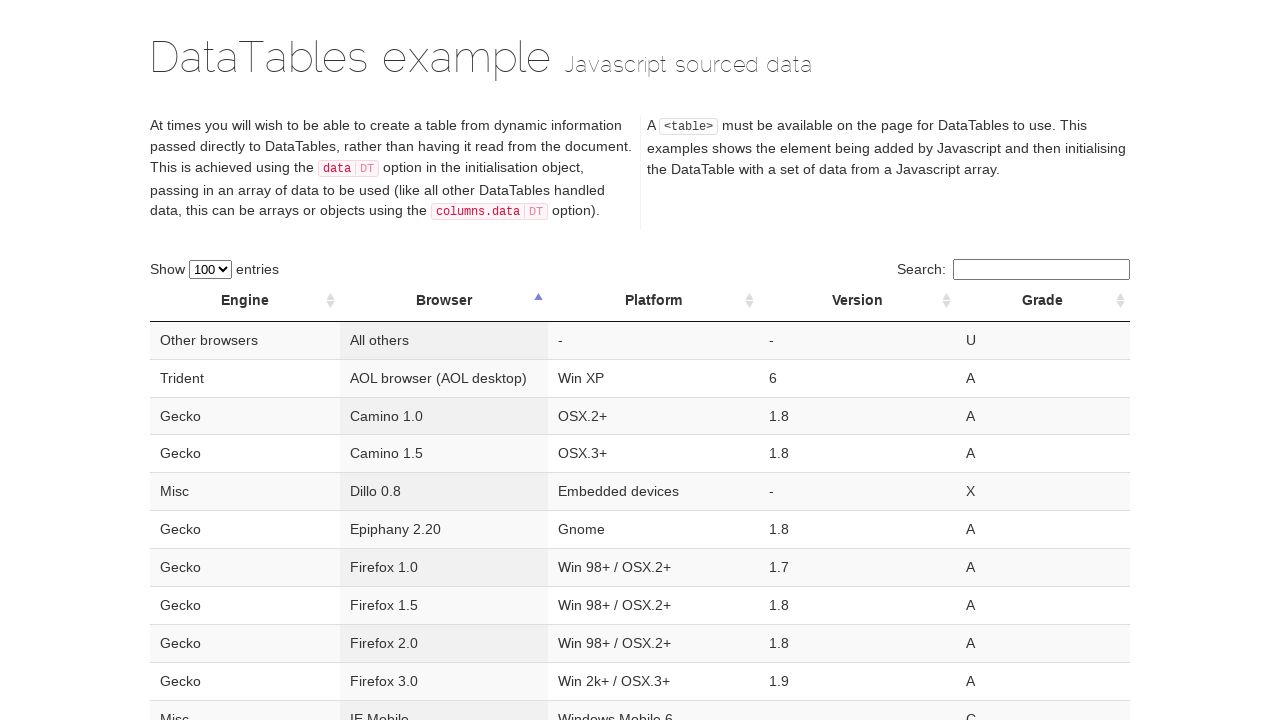

Waited for Browser descending sort to complete
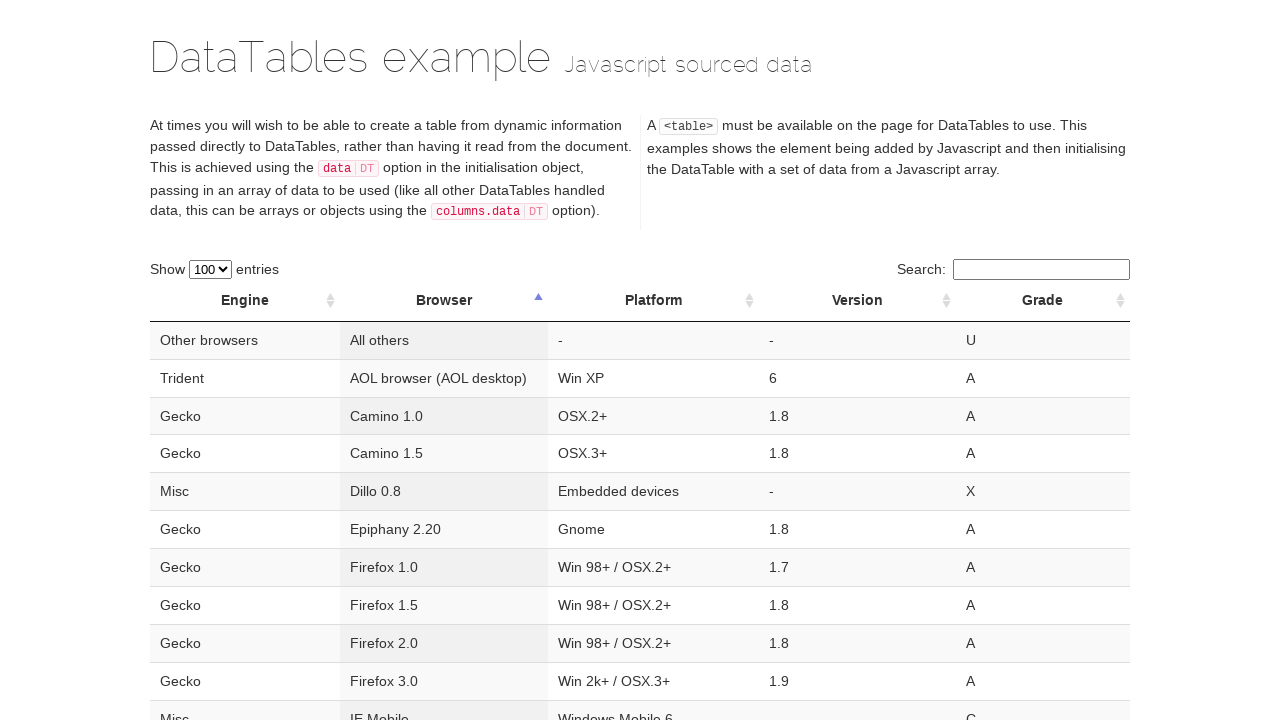

Clicked Platform column header for descending sort at (653, 301) on xpath=//th[.='Platform']
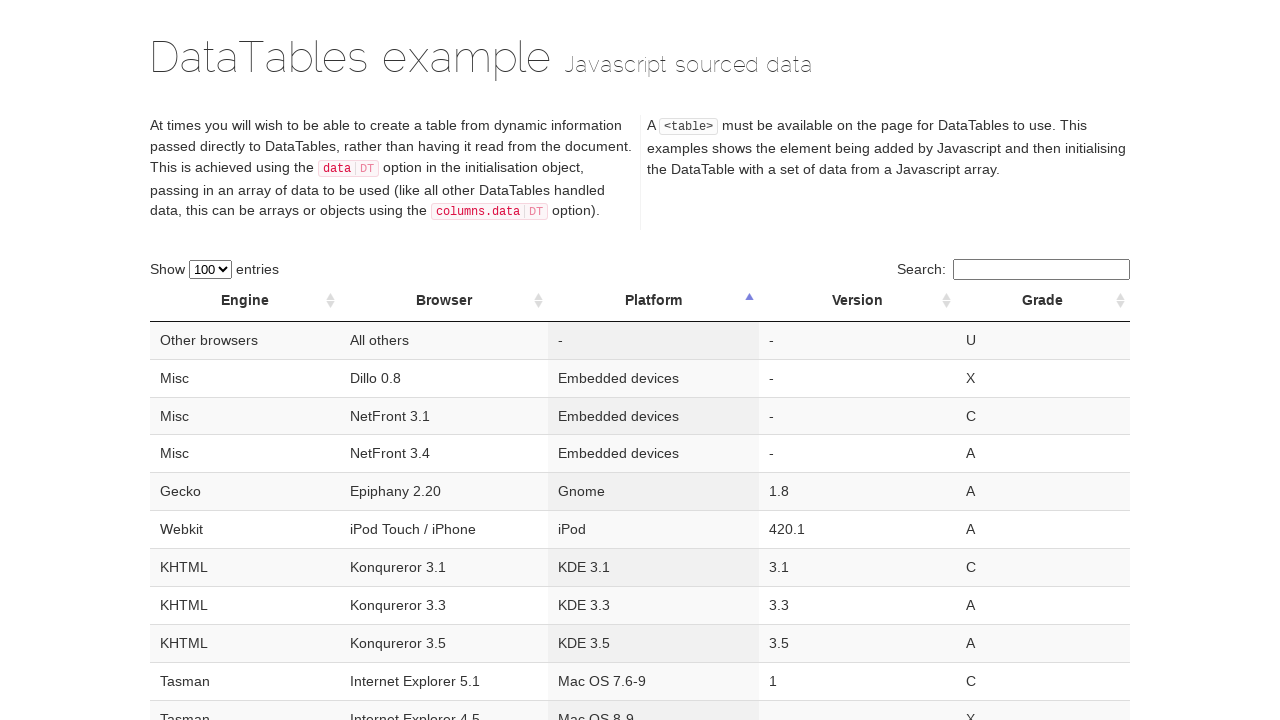

Waited for Platform descending sort to complete
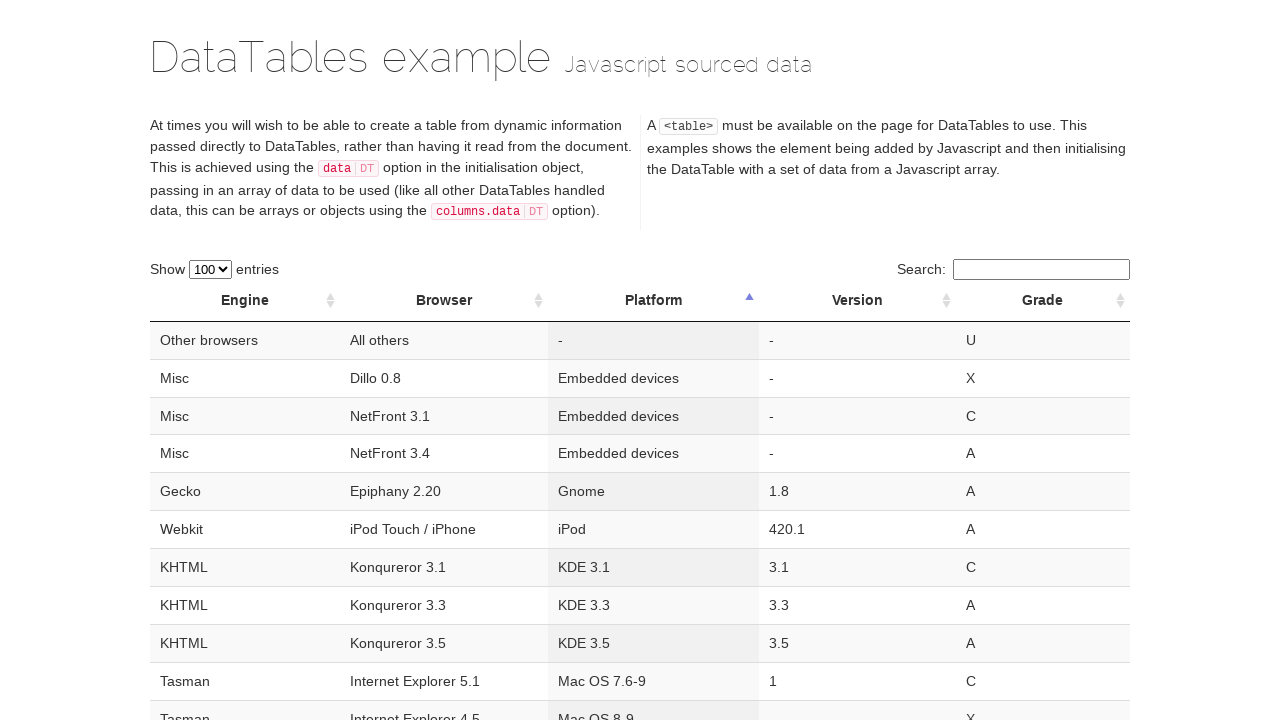

Clicked Version column header for descending sort at (857, 301) on xpath=//th[.='Version']
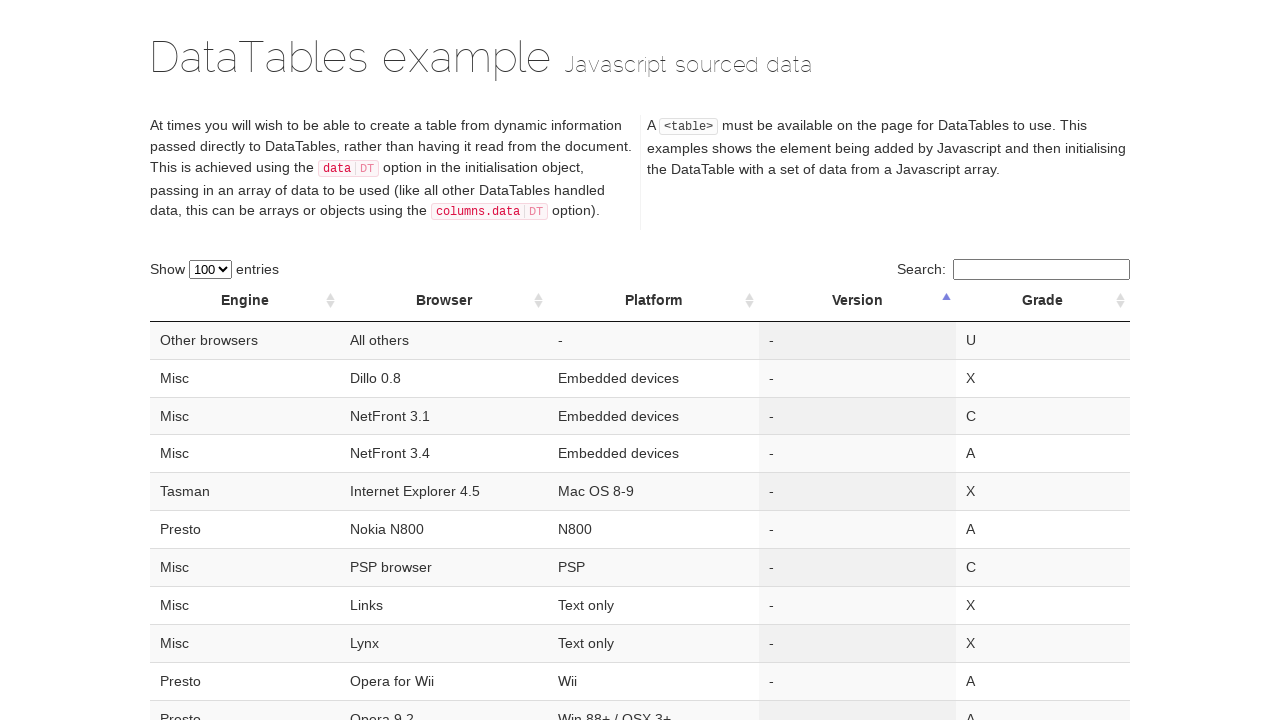

Waited for Version descending sort to complete
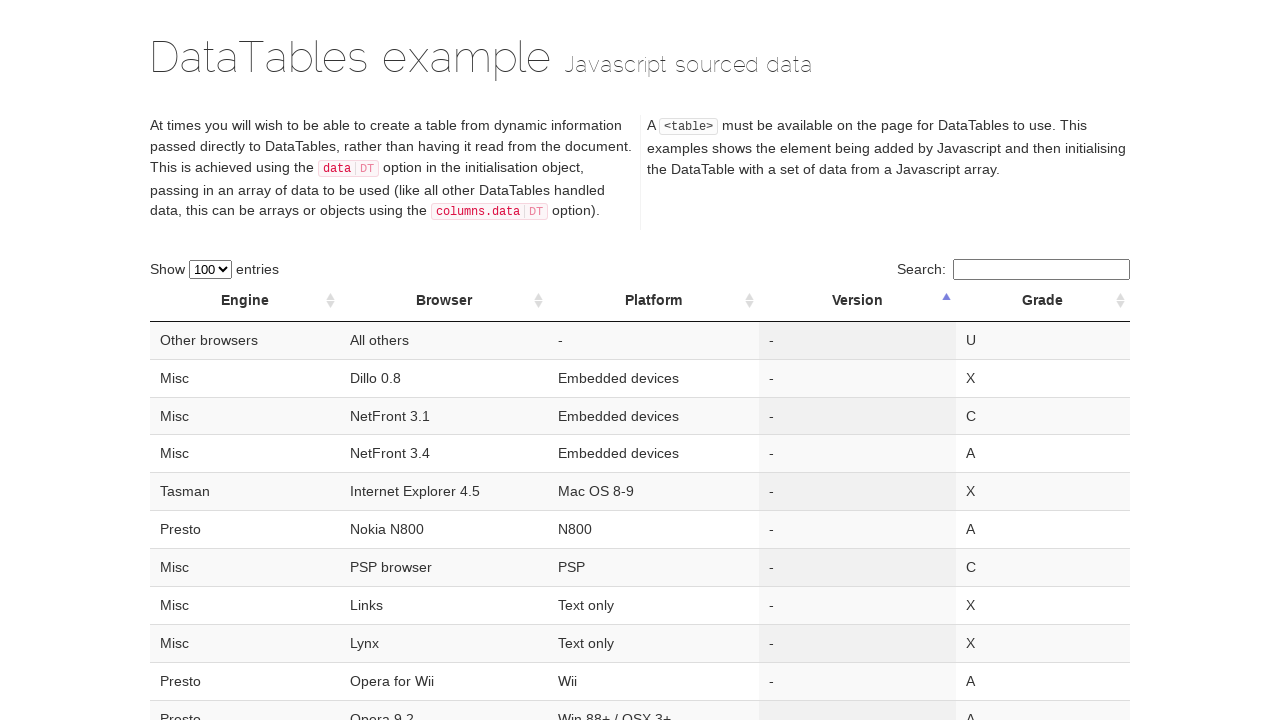

Clicked Grade column header for descending sort at (1043, 301) on xpath=//th[.='Grade']
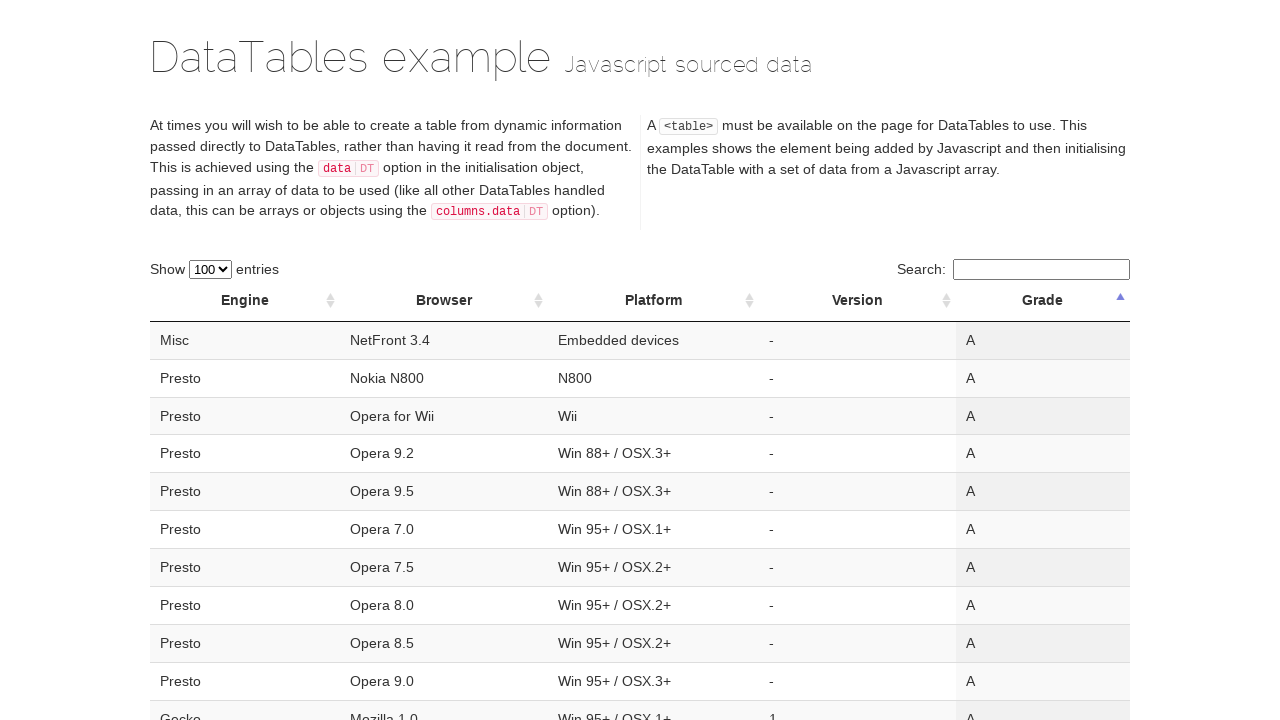

Waited for Grade descending sort to complete
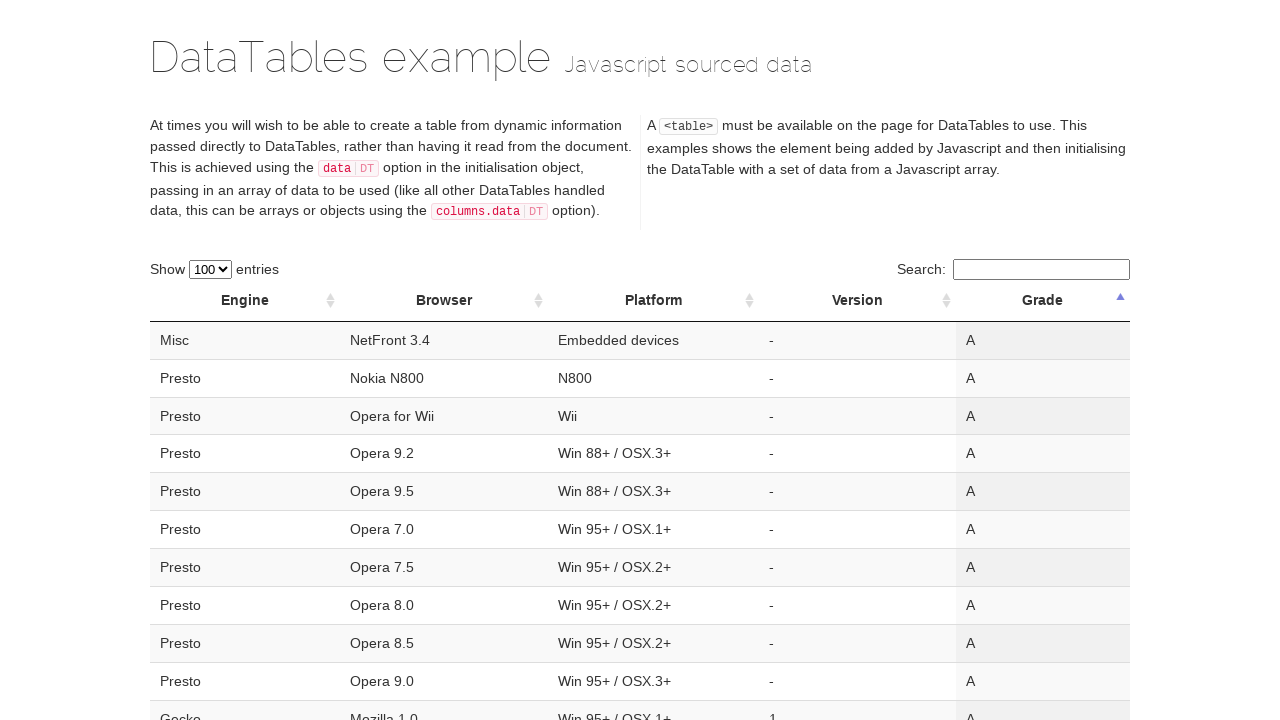

Final wait before test completion
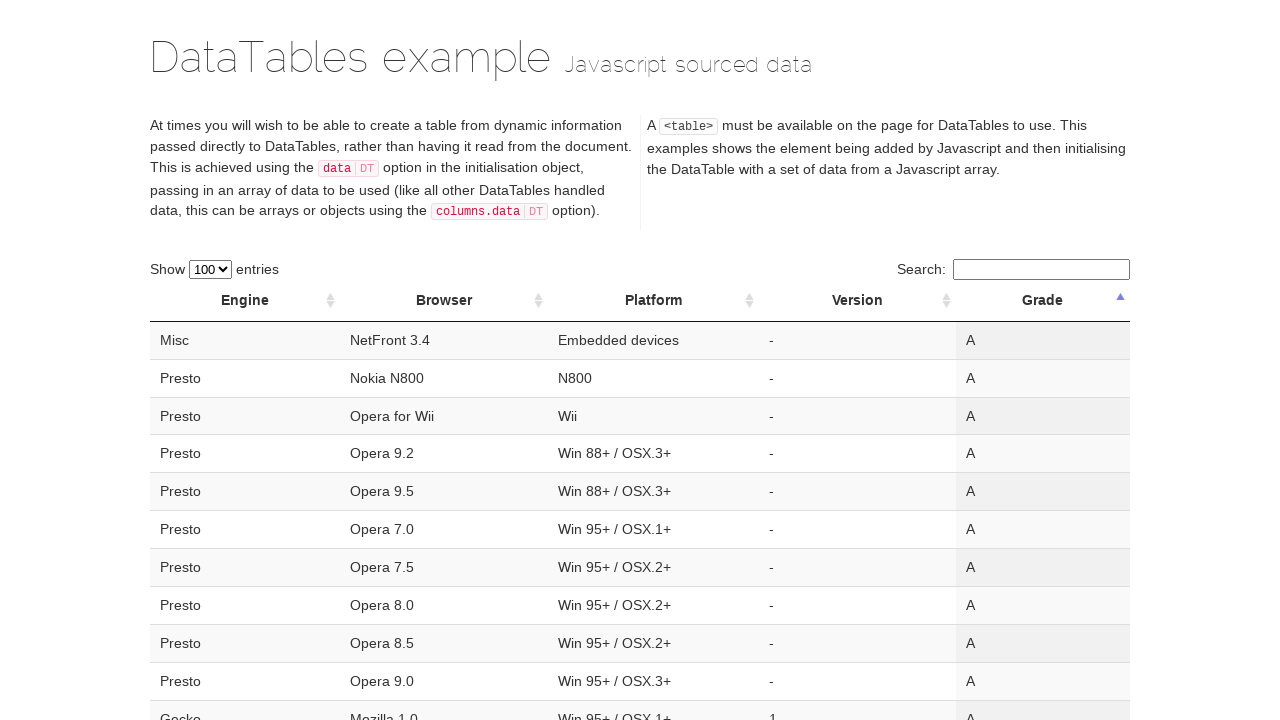

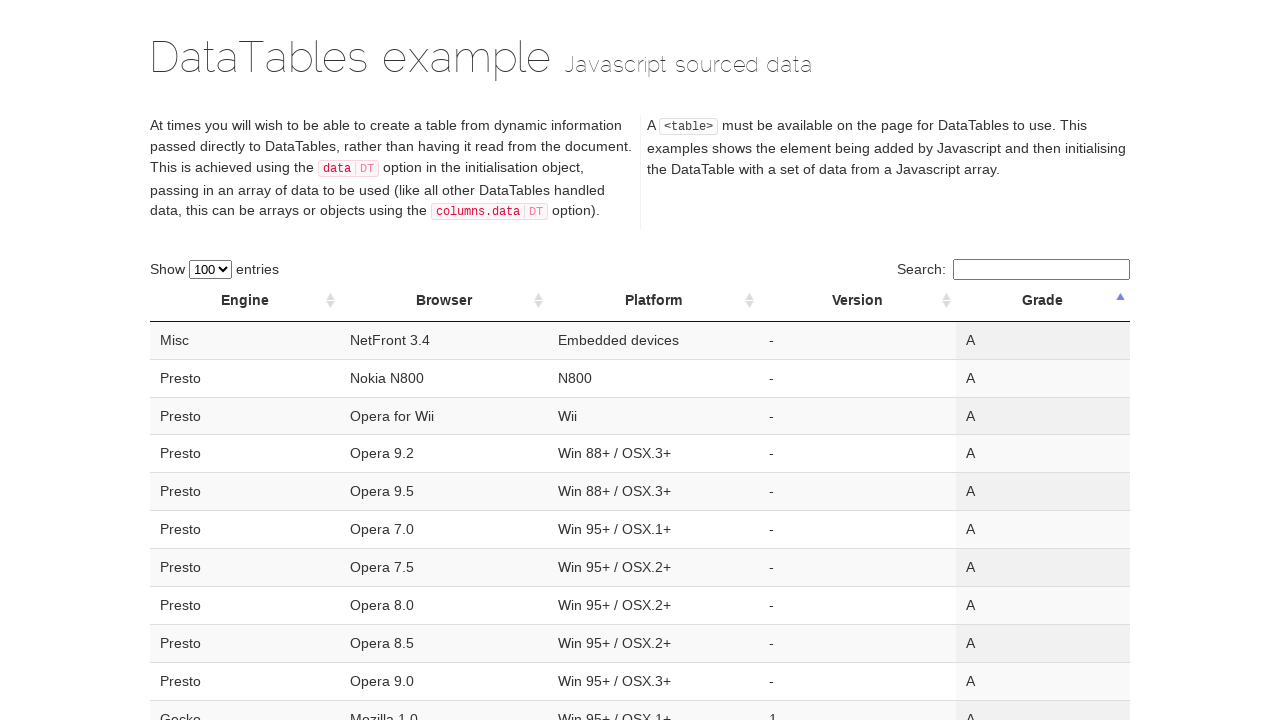